Tests a click interaction that triggers a paragraph element to appear, then verifies the paragraph is displayed and contains expected text

Starting URL: https://testeroprogramowania.github.io/selenium/wait2.html

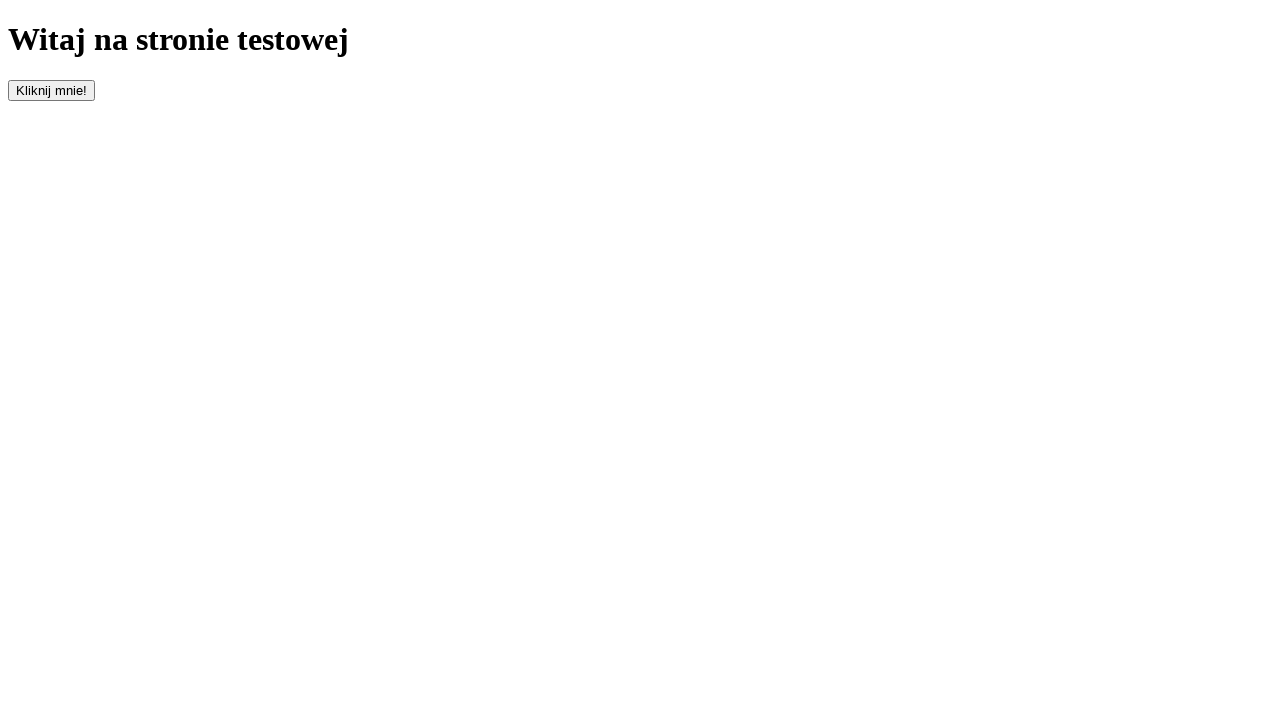

Navigated to test page
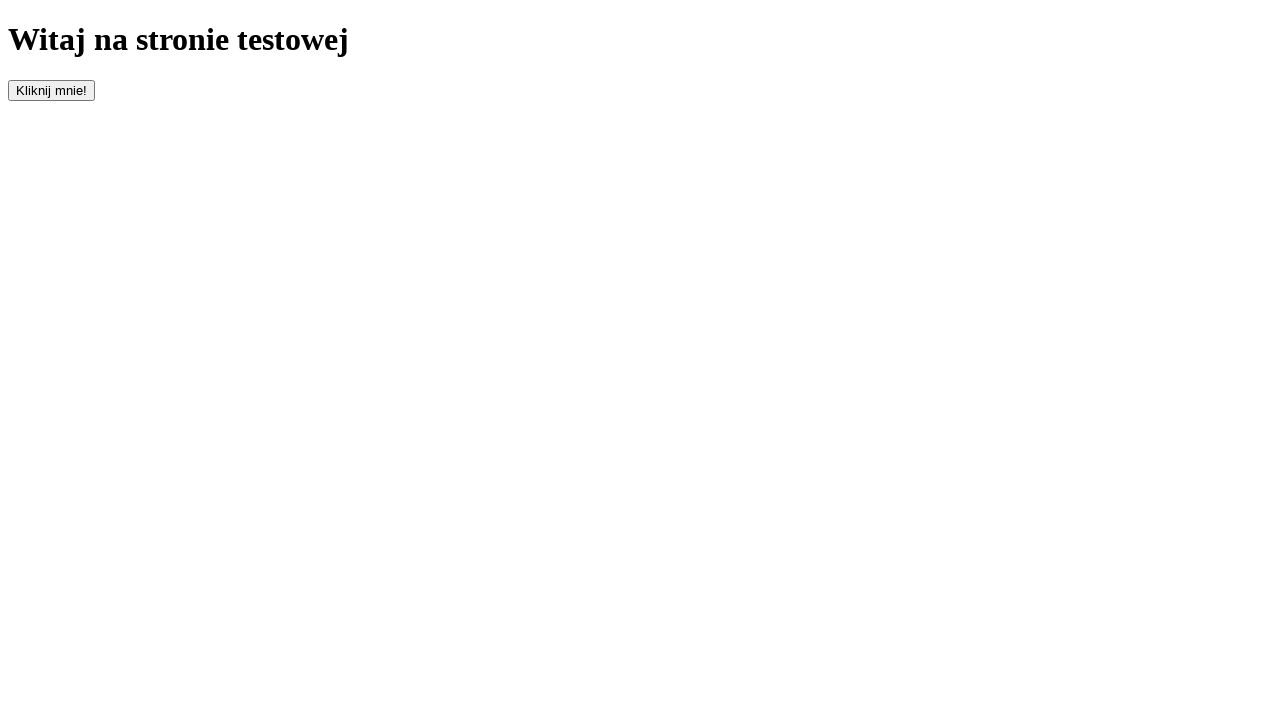

Clicked the button with id 'clickOnMe' to trigger paragraph appearance at (52, 90) on #clickOnMe
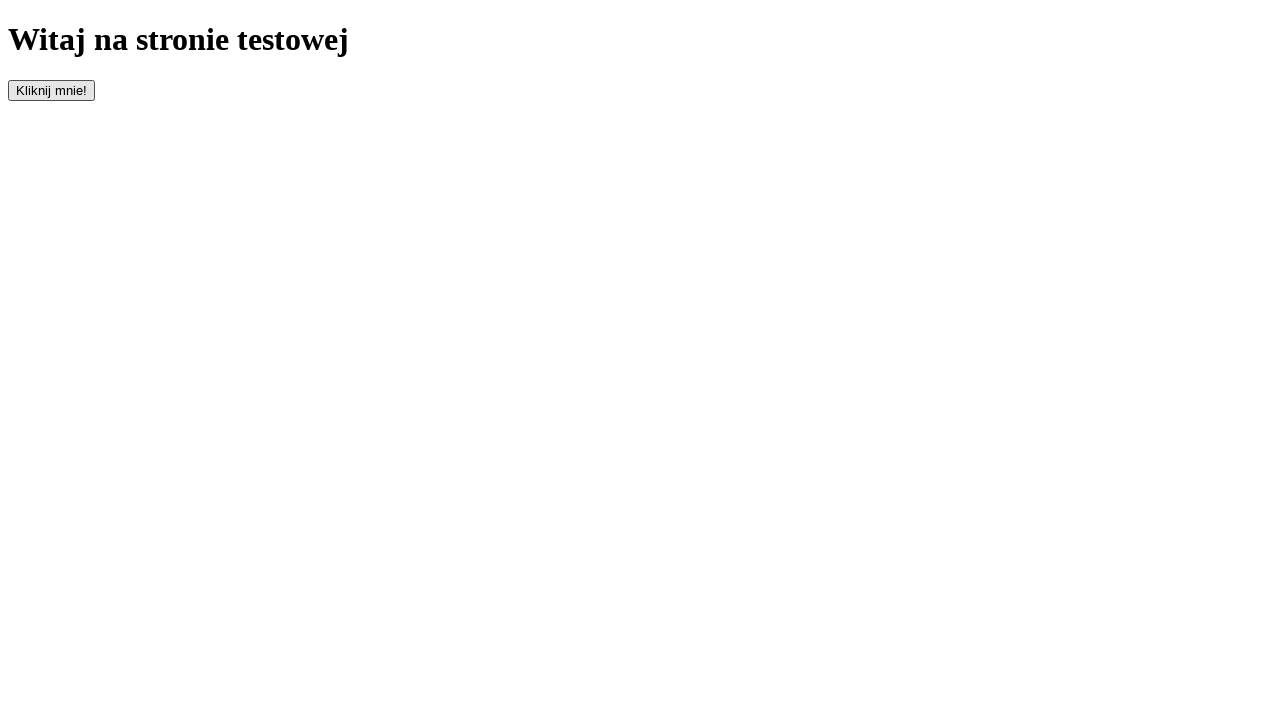

Waited for paragraph element to appear in the DOM
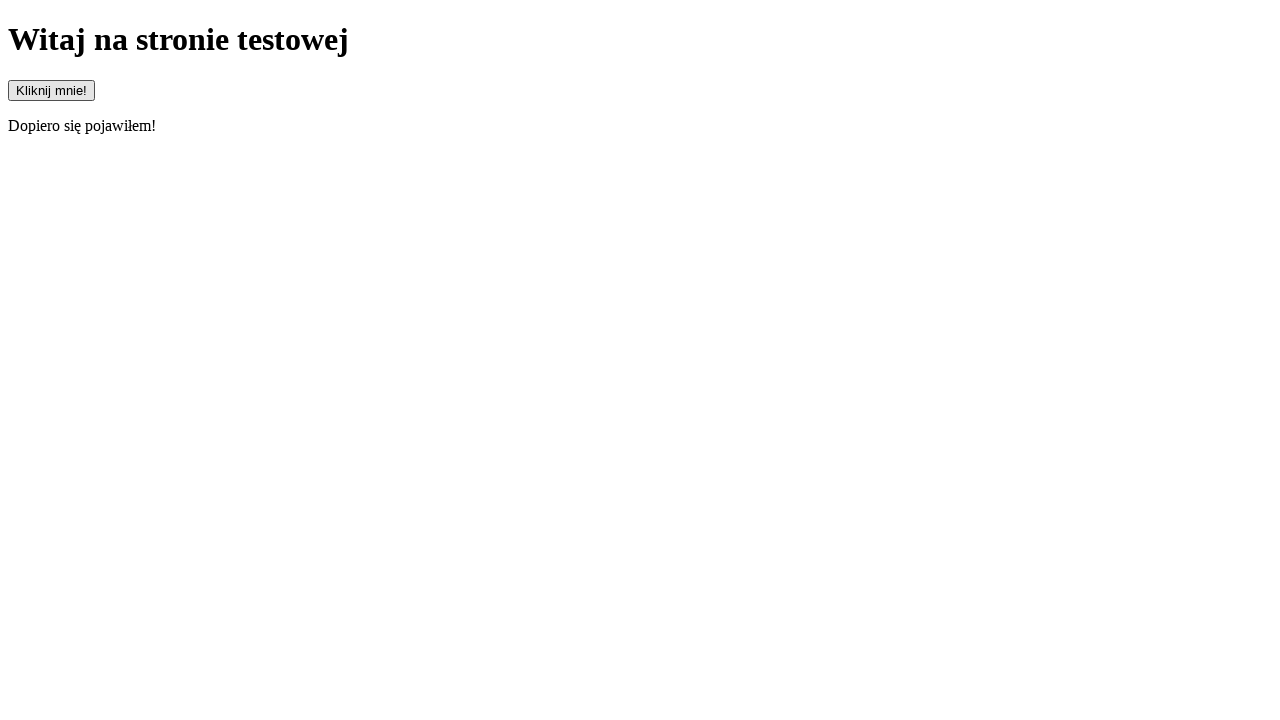

Verified paragraph element is visible
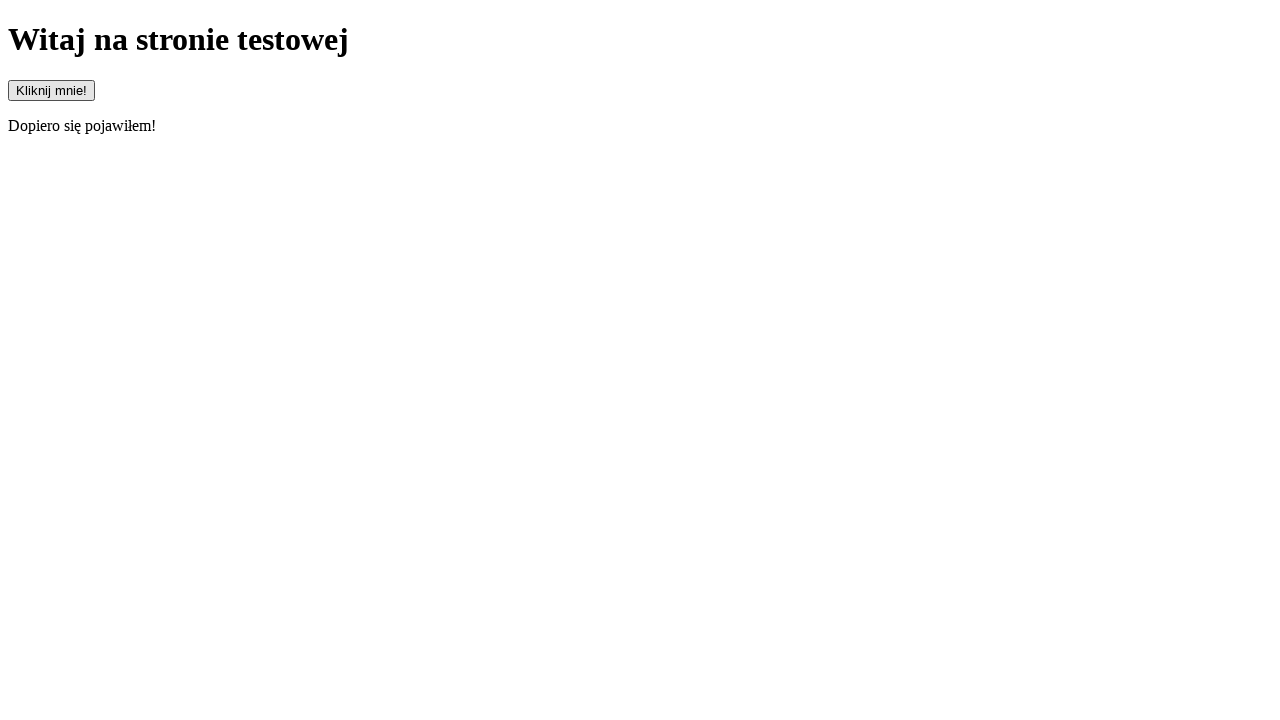

Verified paragraph contains expected text 'Dopiero się pojawiłem!'
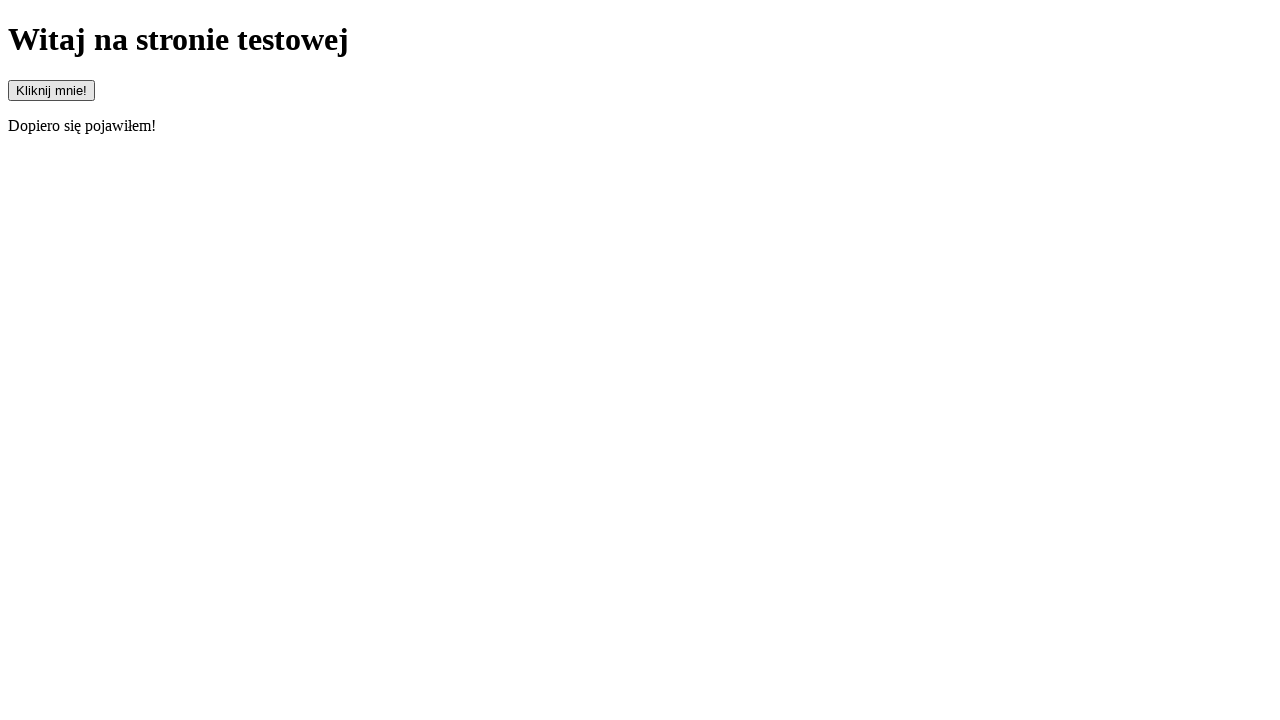

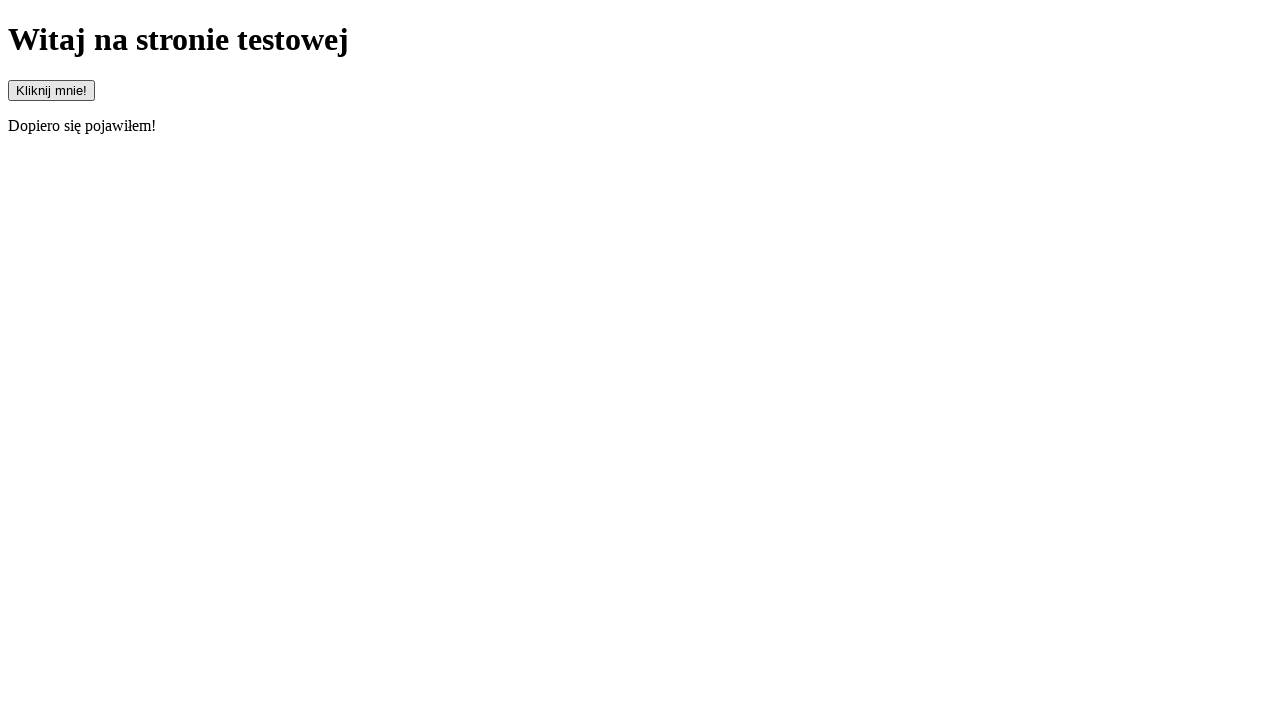